Tests scrolling to a specific element on the Selenium download page and clicking the About link

Starting URL: http://www.seleniumhq.org/download/

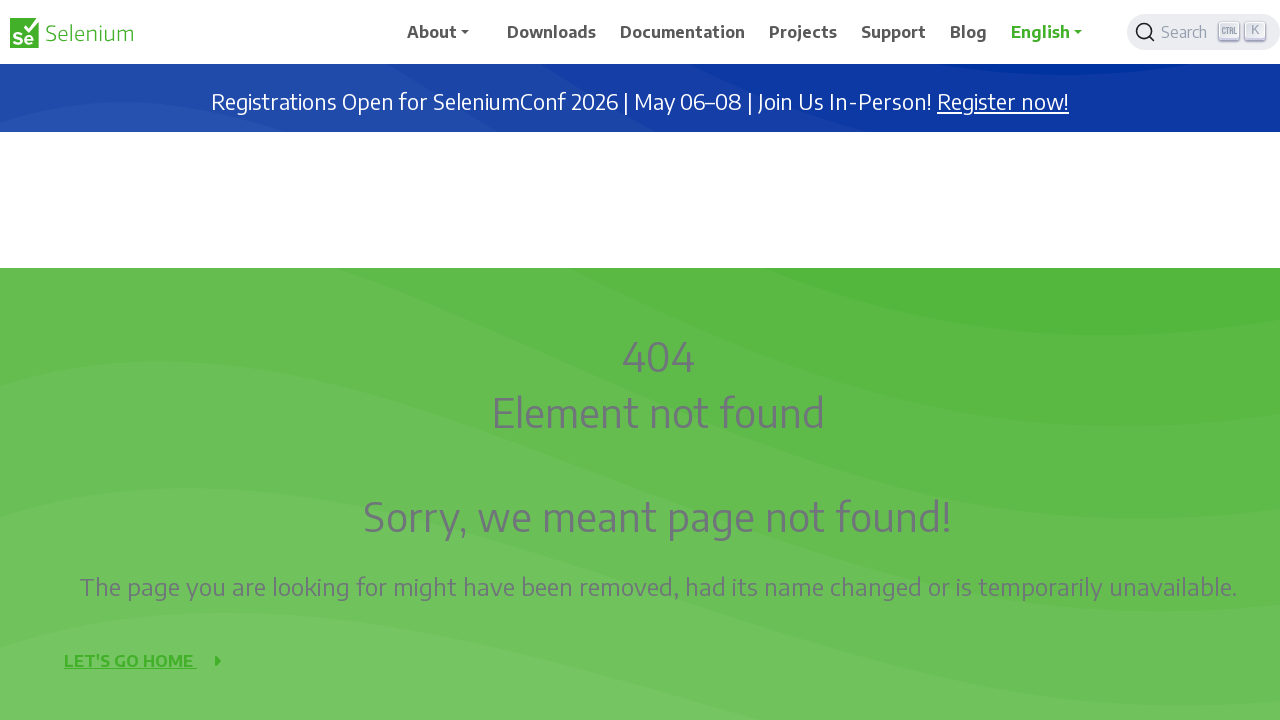

Located the About link element
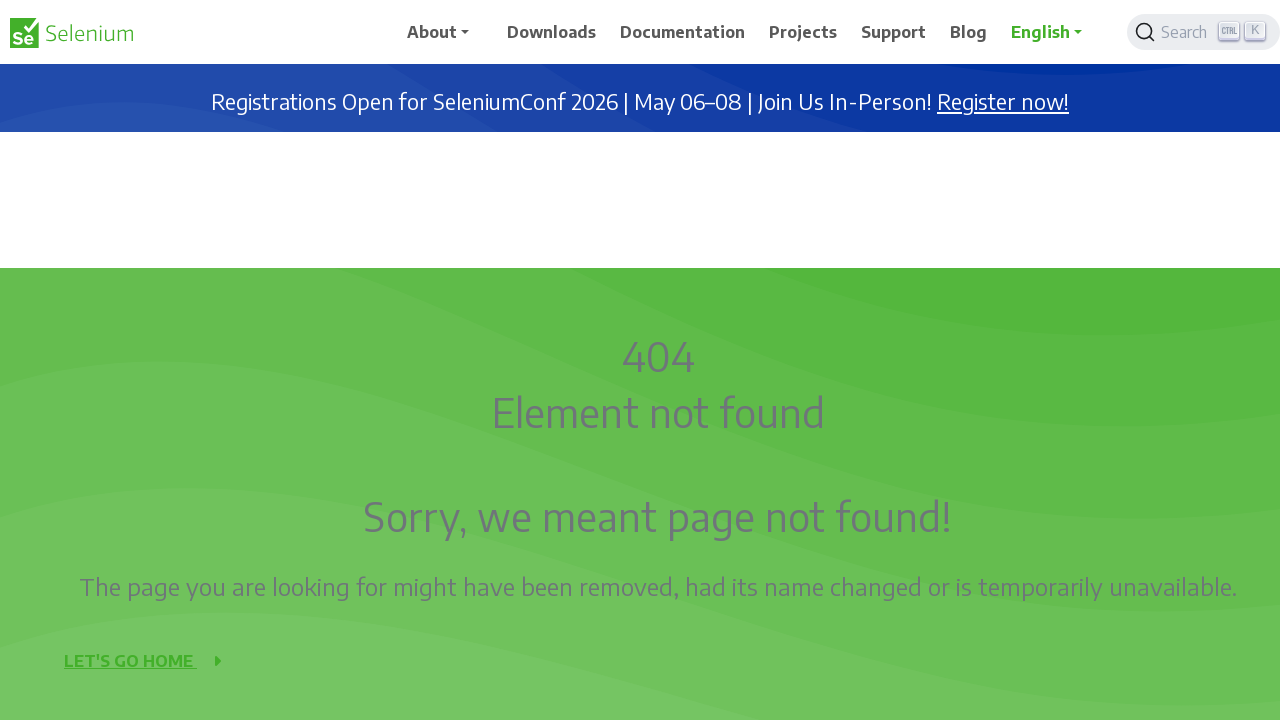

Scrolled to the About link element
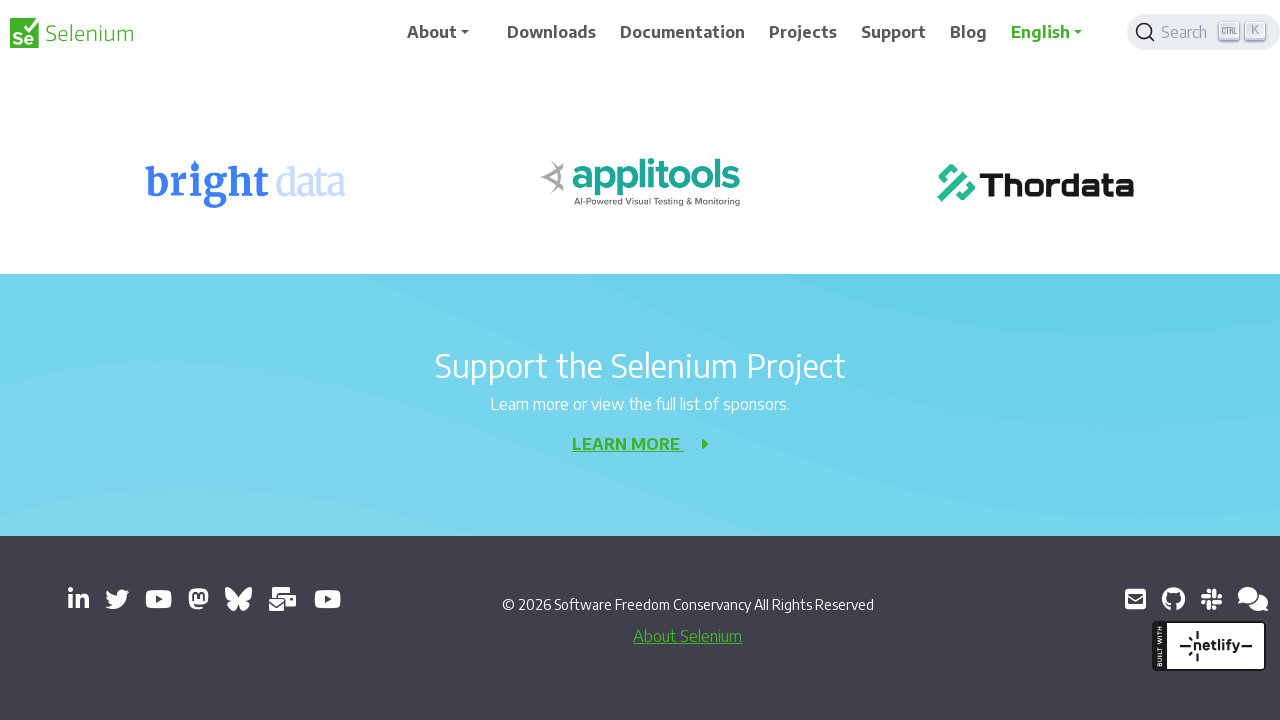

Clicked the About link at (688, 636) on a[href='/about/']
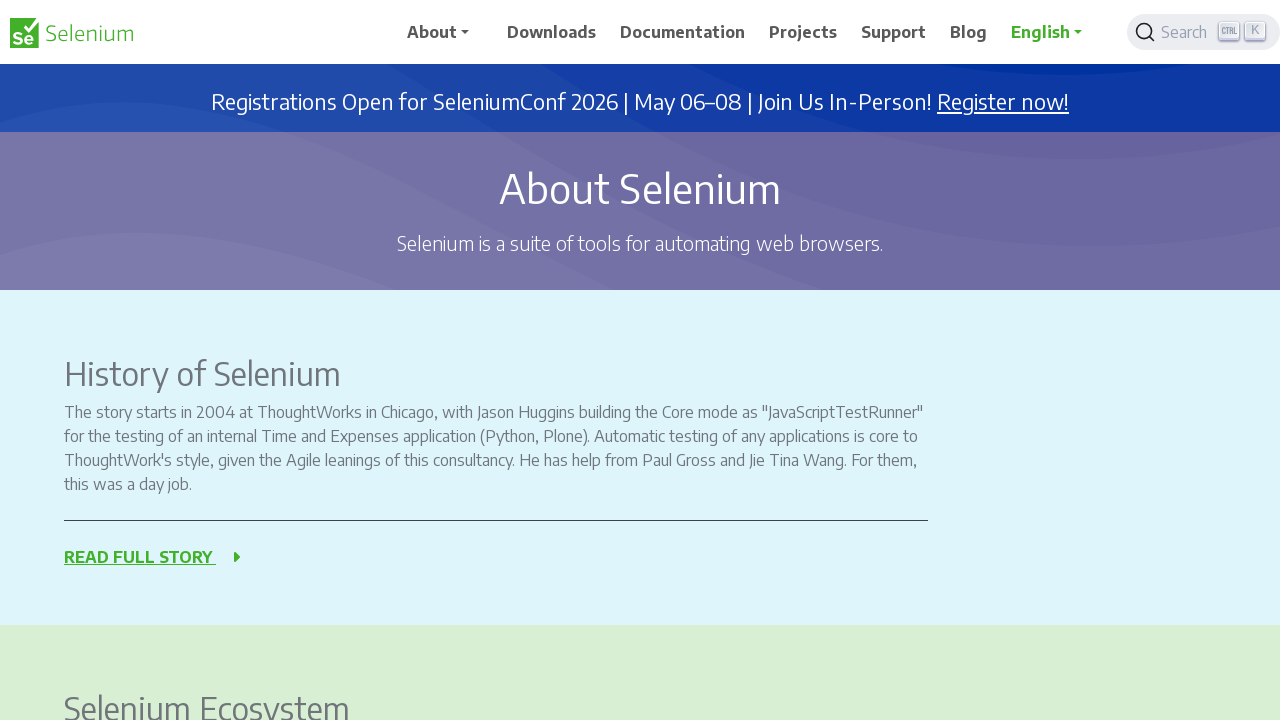

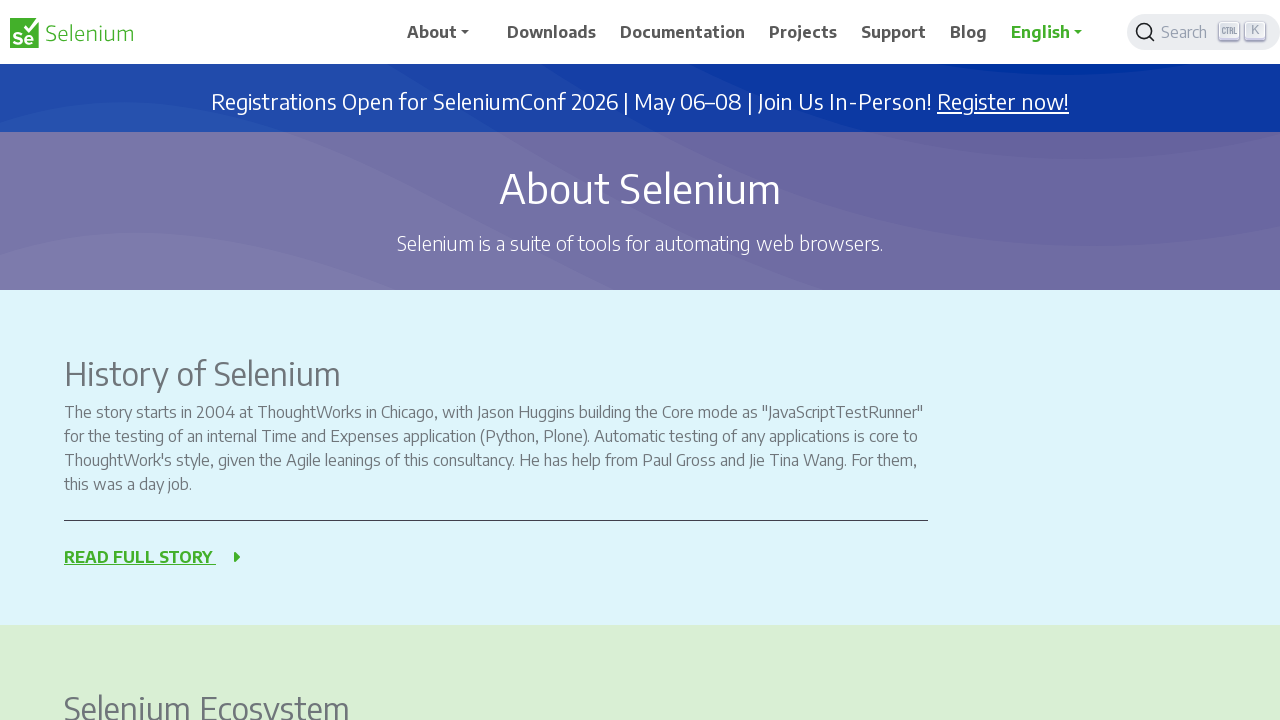